Tests handling of delayed elements on a demo page by clicking buttons that trigger delayed content and waiting for the elements to appear

Starting URL: https://qavbox.github.io/demo/delay/

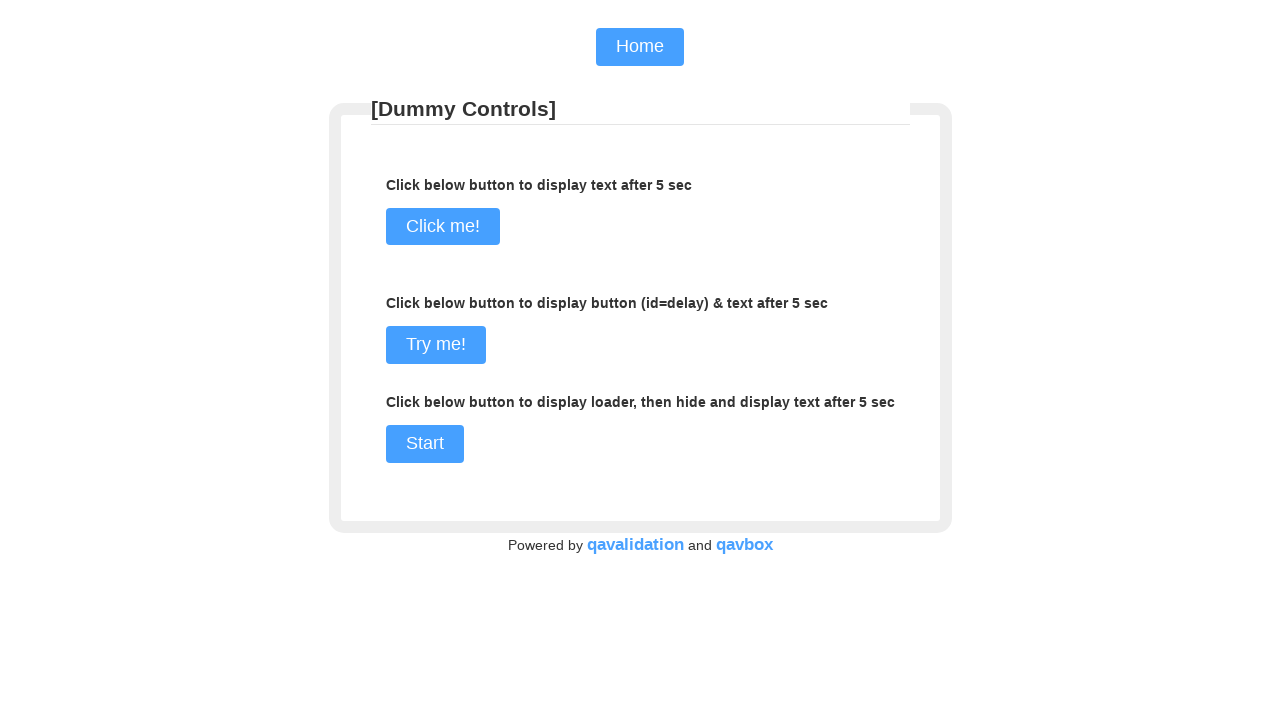

Clicked first button to trigger delayed element at (442, 227) on xpath=//input[@name='commit']
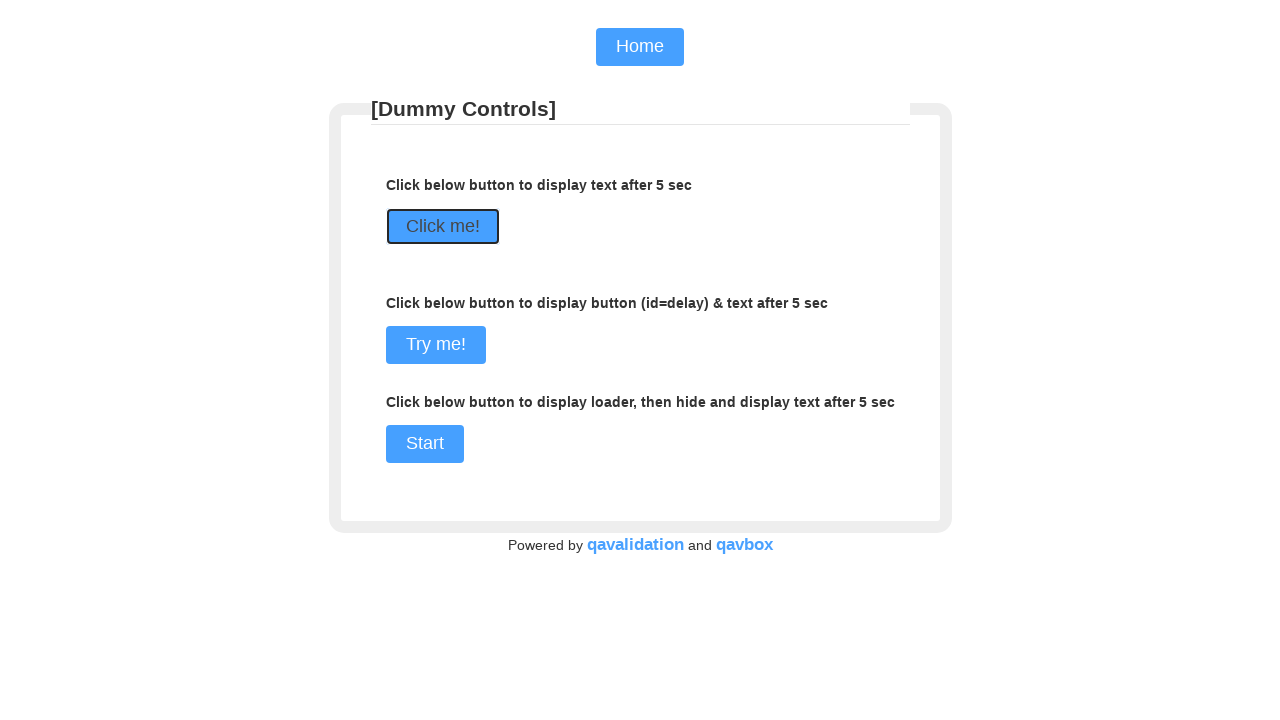

First delayed element appeared with id 'two'
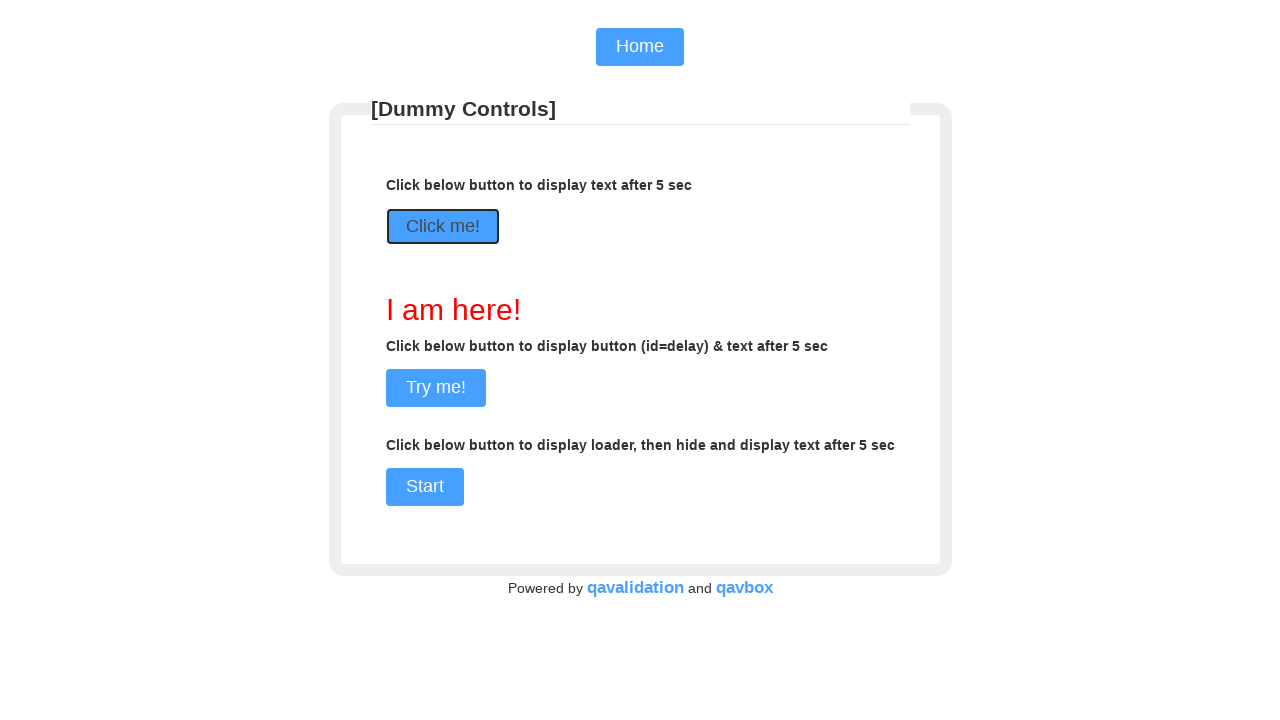

Retrieved and printed text from first delayed element
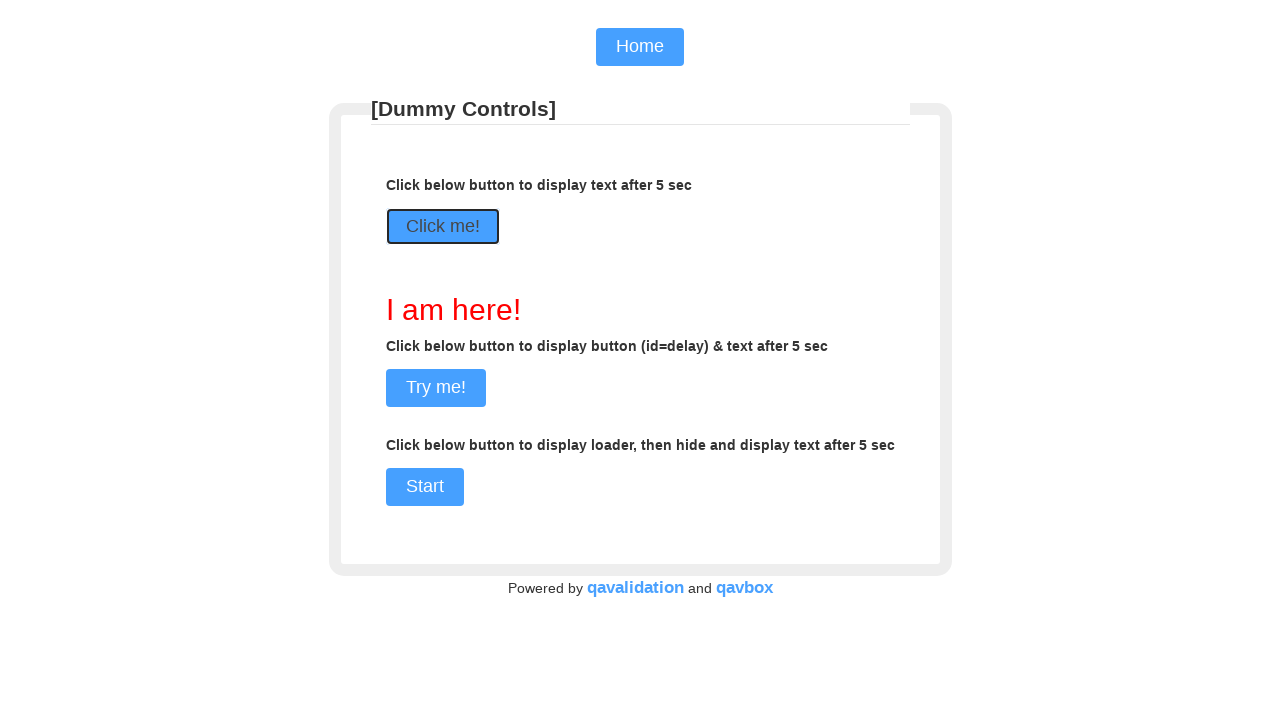

Clicked second button to trigger another delayed element at (436, 388) on xpath=//input[@name='commit1']
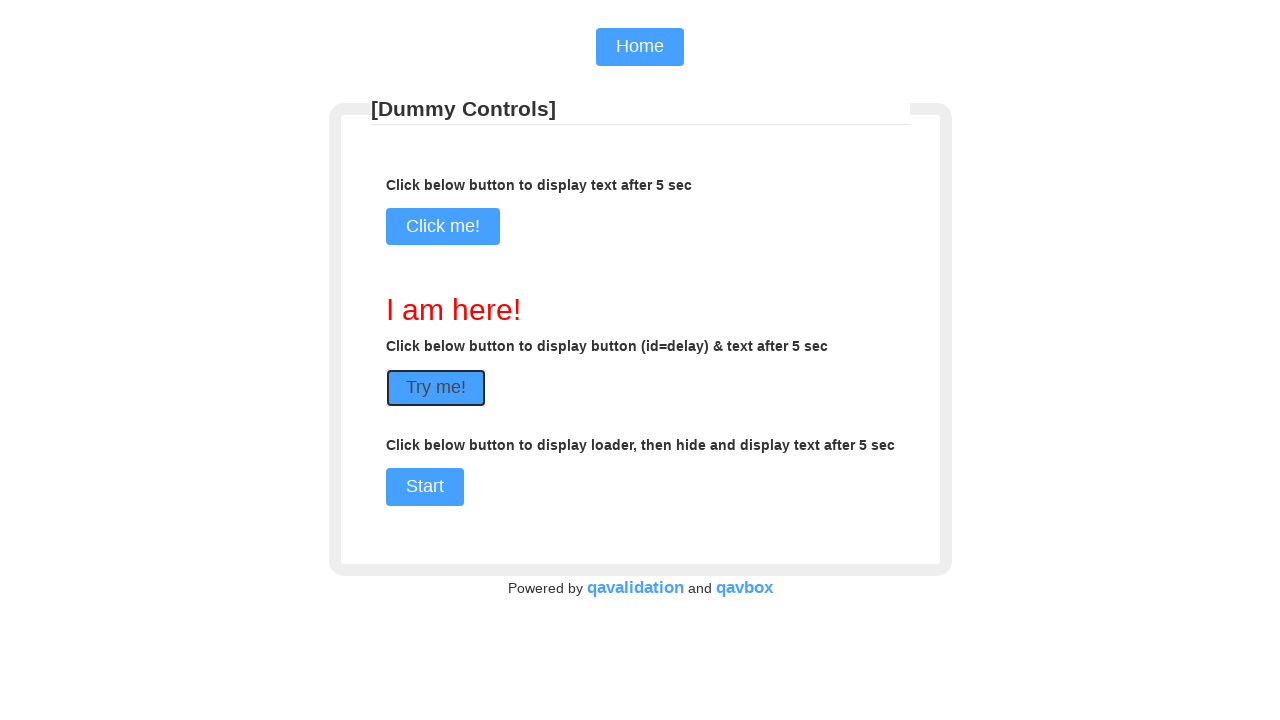

Second delayed element appeared with id 'delay'
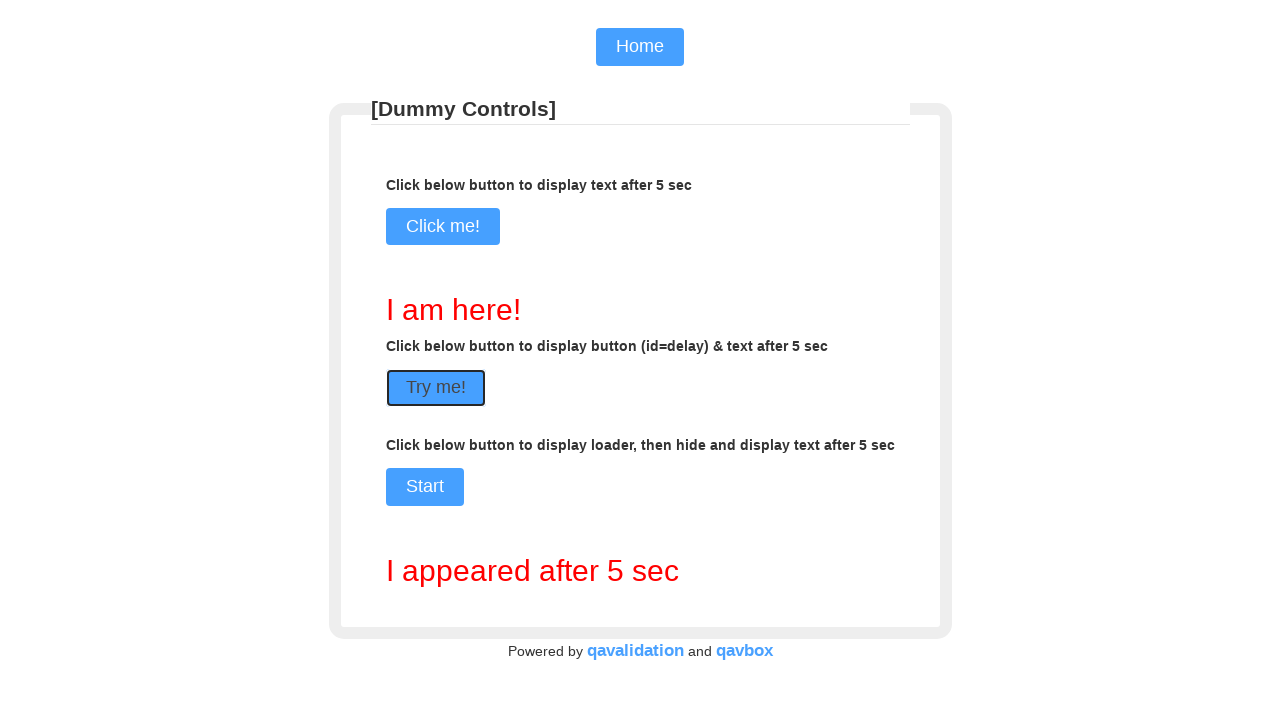

Retrieved and printed text from second delayed element
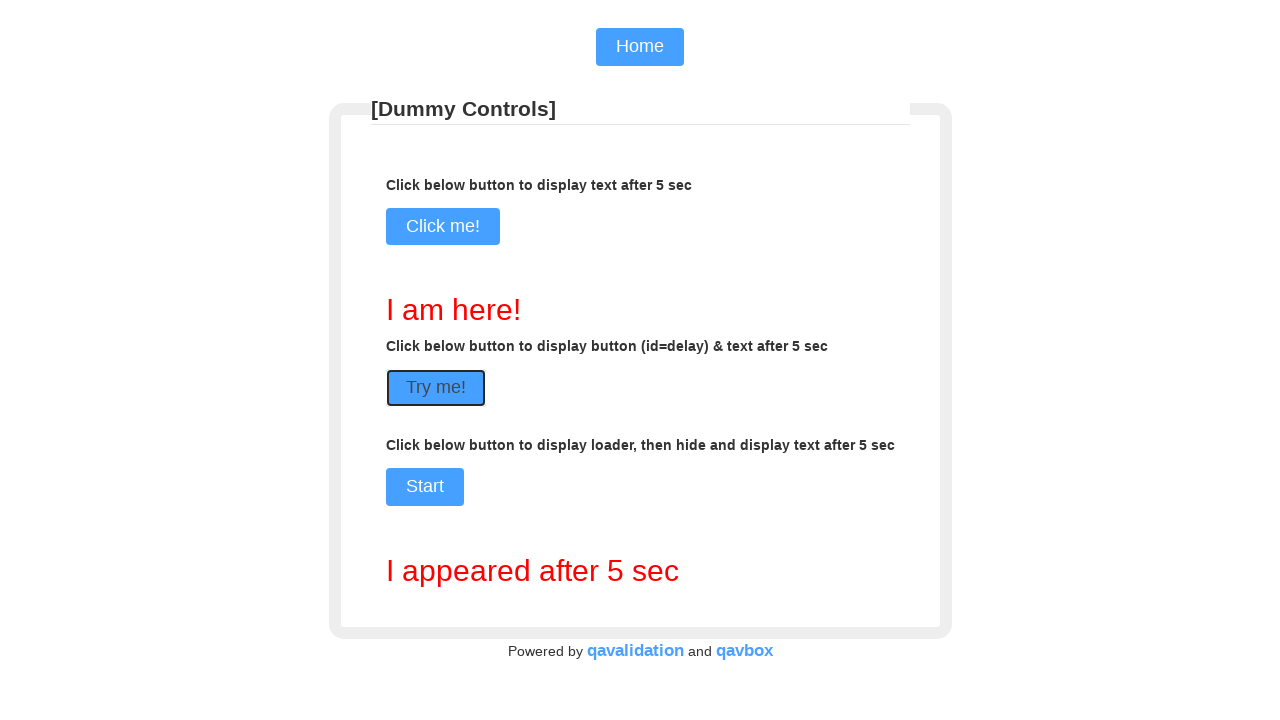

Clicked third button to start loader at (424, 487) on xpath=//input[@id='loaderStart']
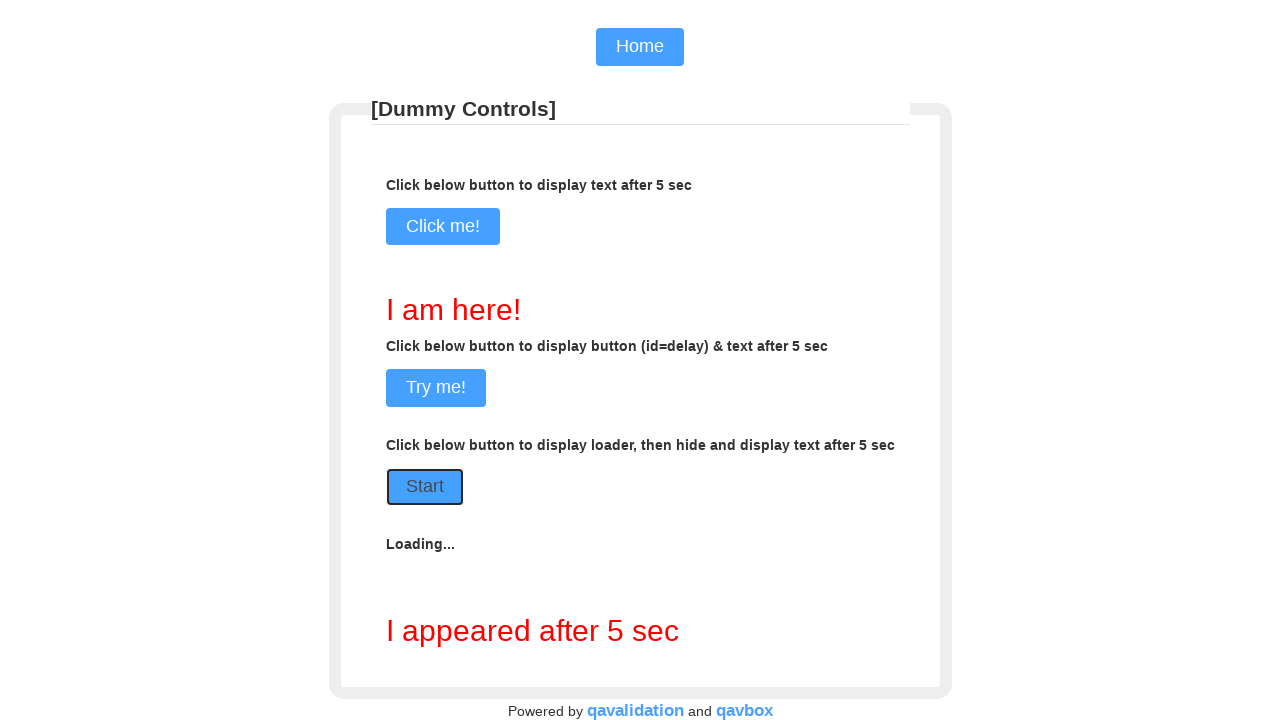

Third delayed element appeared with id 'loaderdelay'
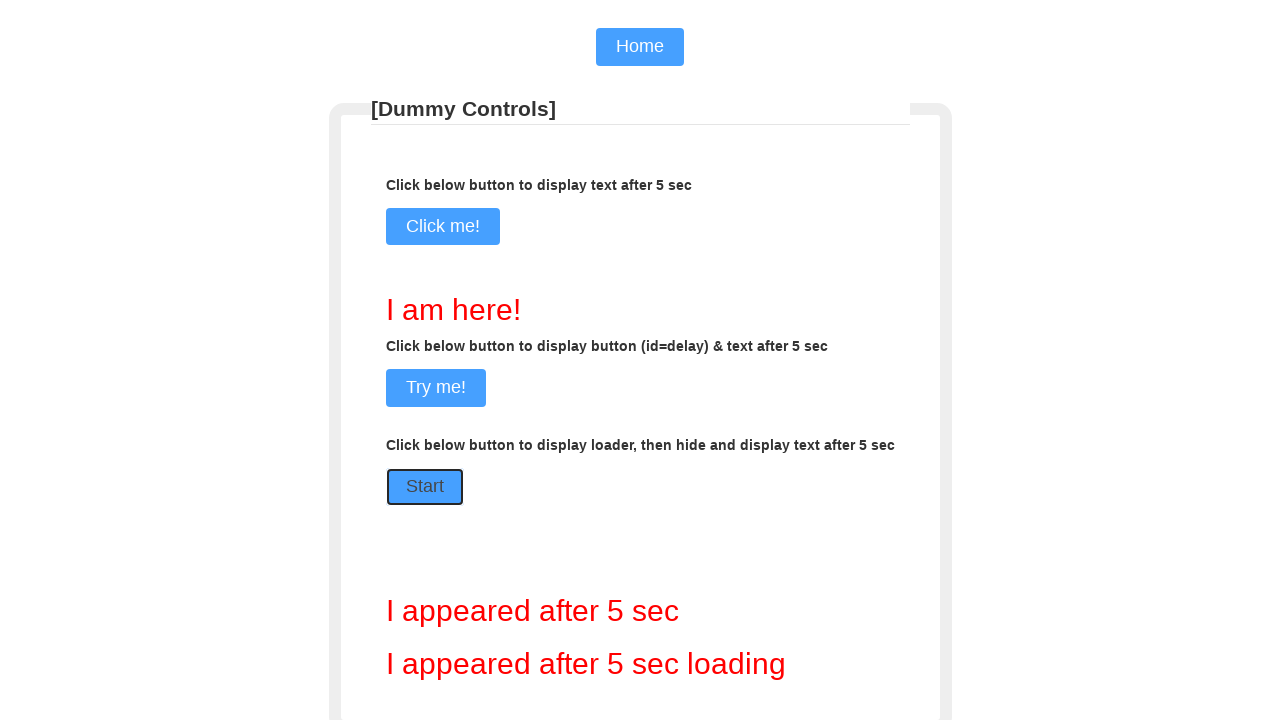

Retrieved and printed text from third delayed element
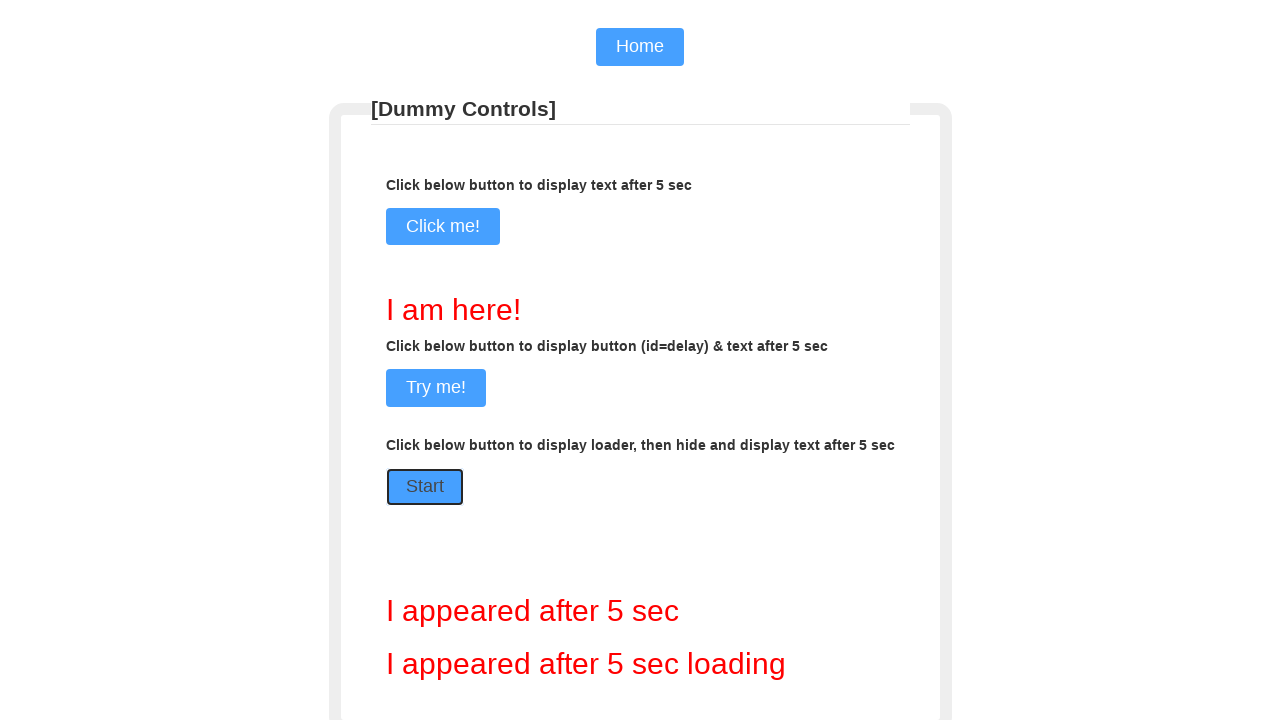

Verified first element contains text 'I am here!'
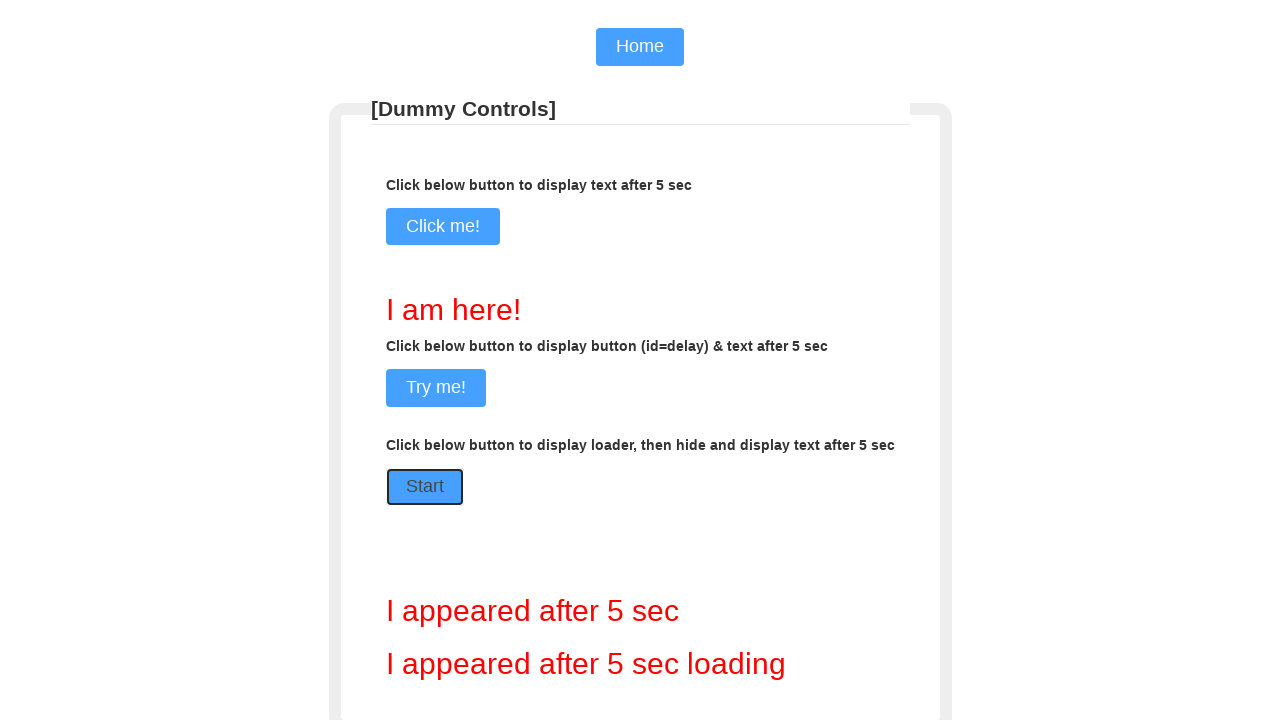

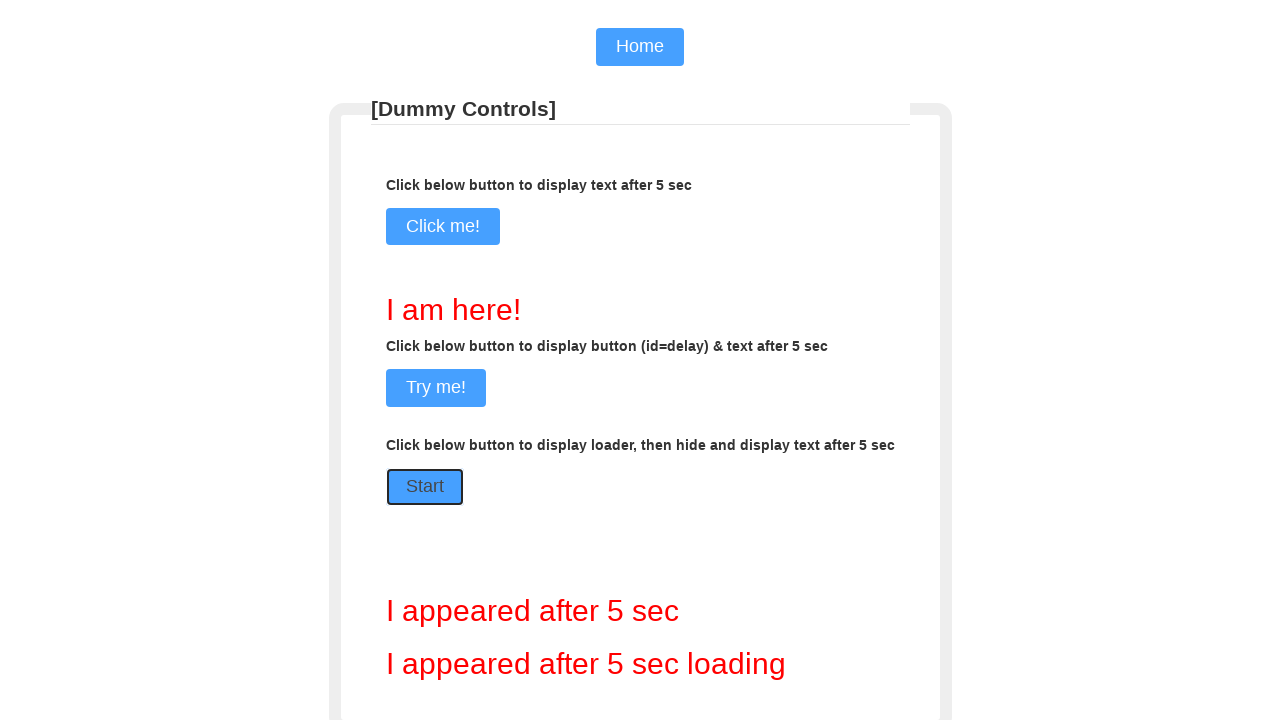